Tests product sorting functionality on a demo e-commerce site by selecting "Lowest to highest" sort option and verifying that products are displayed with their prices.

Starting URL: https://www.bstackdemo.com/

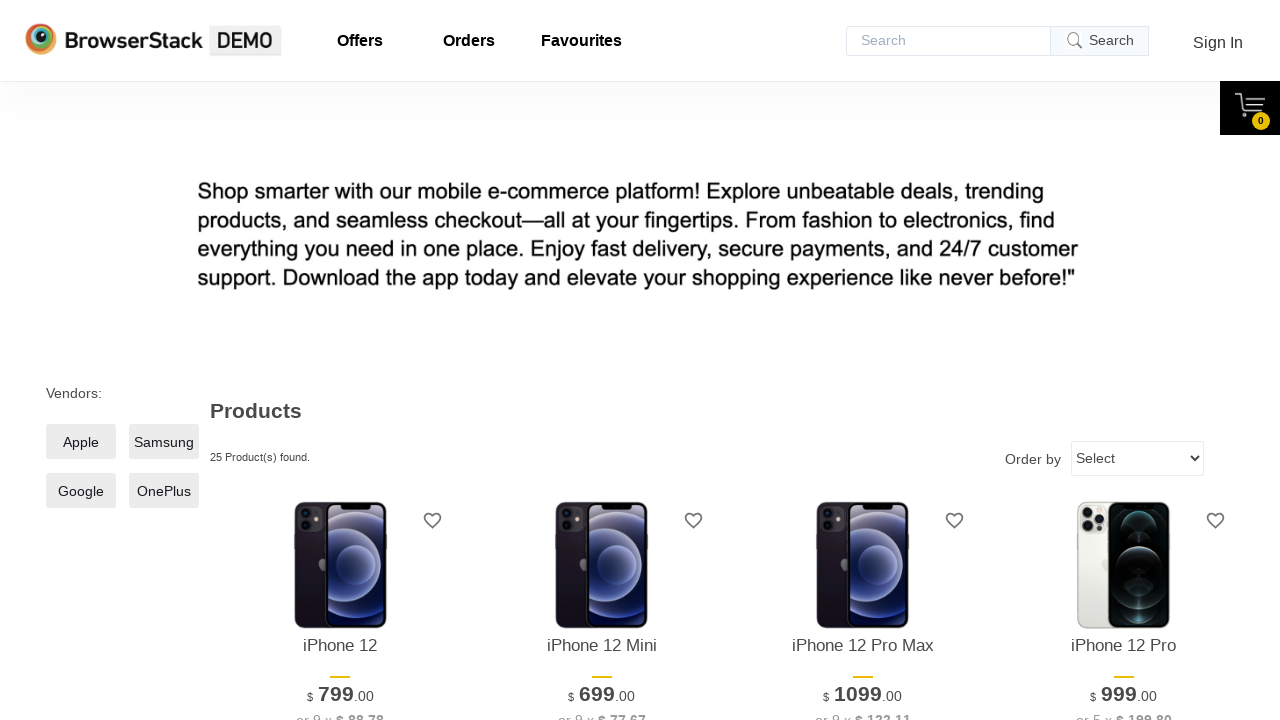

Dropdown selector became visible
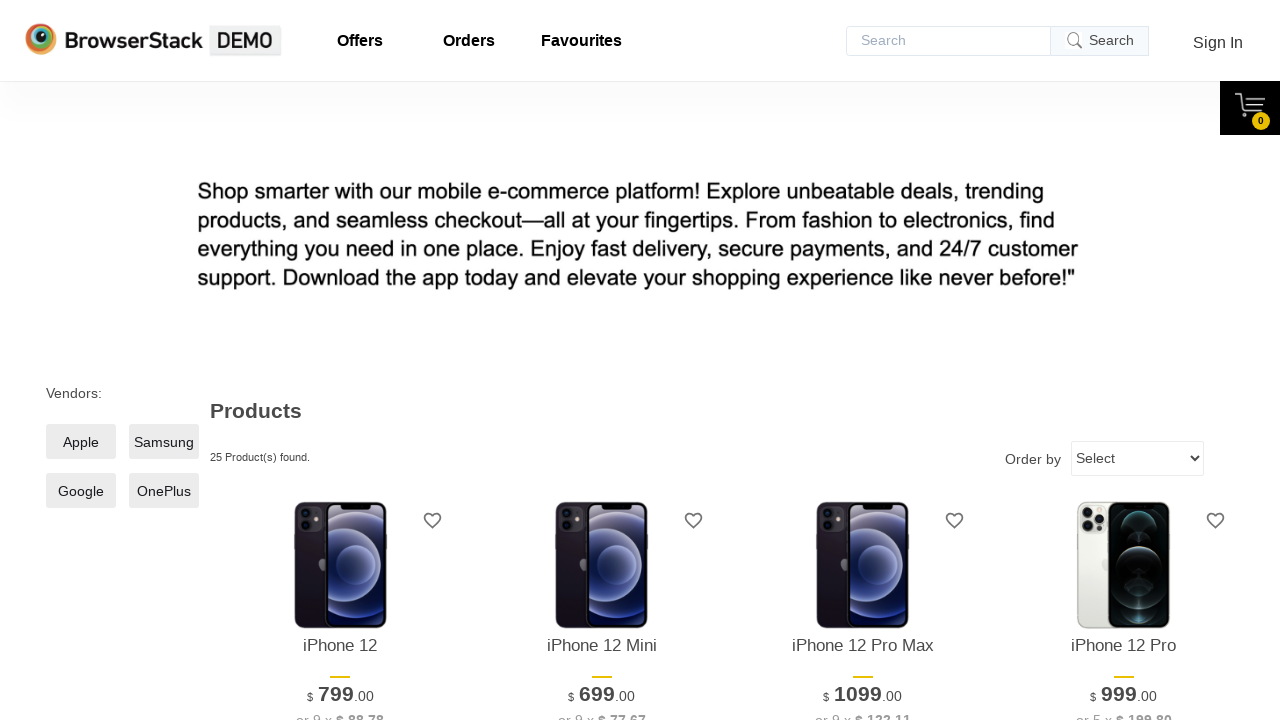

Selected 'Lowest to highest' sort option on select
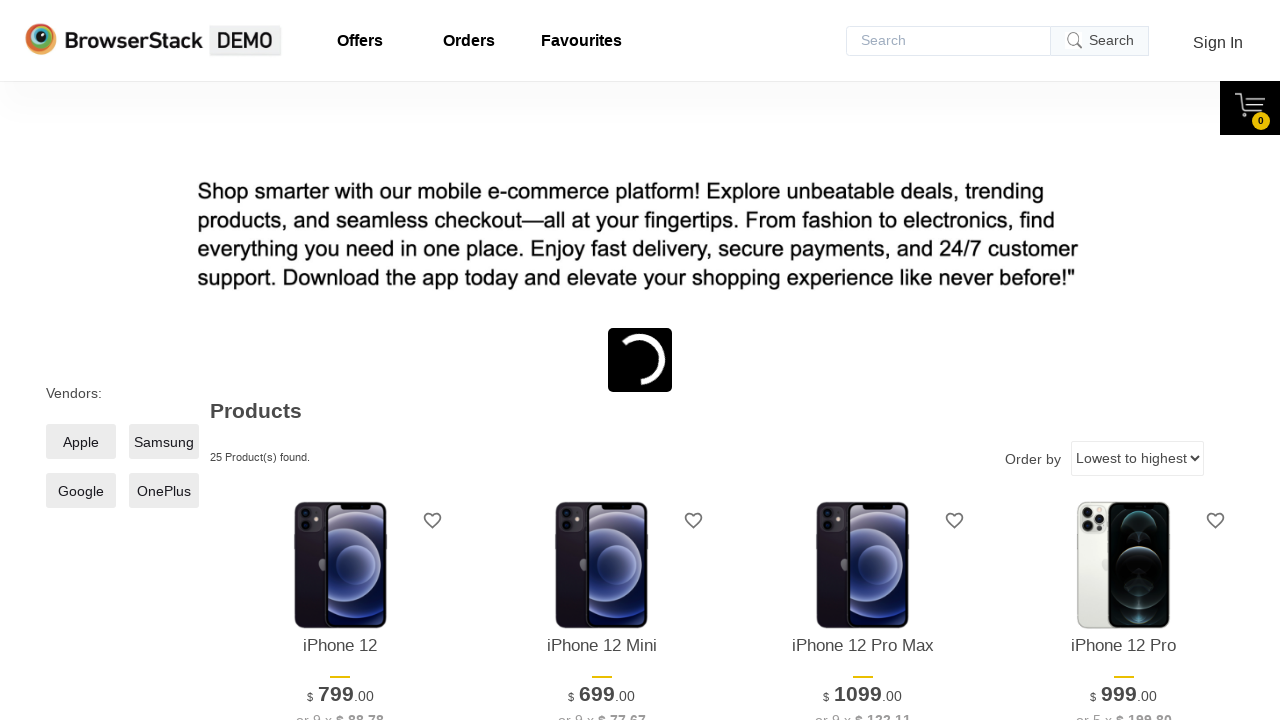

Products loaded after sorting
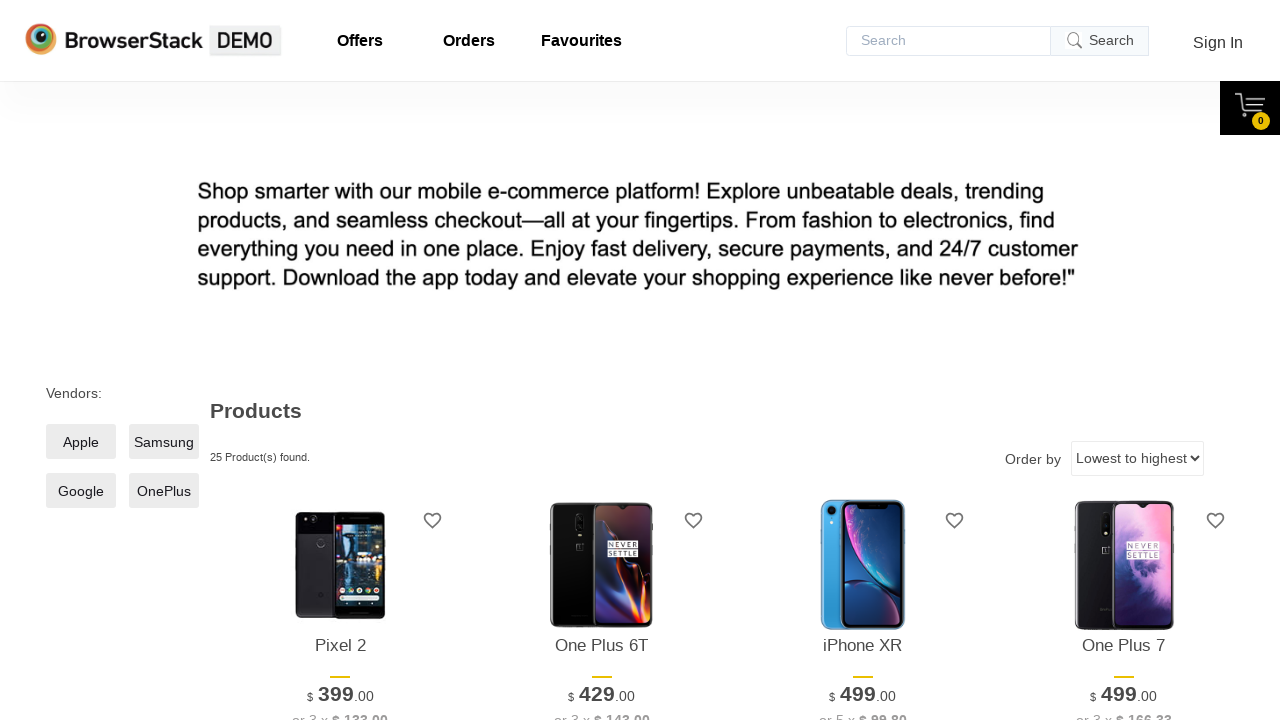

Product prices are now displayed on the page
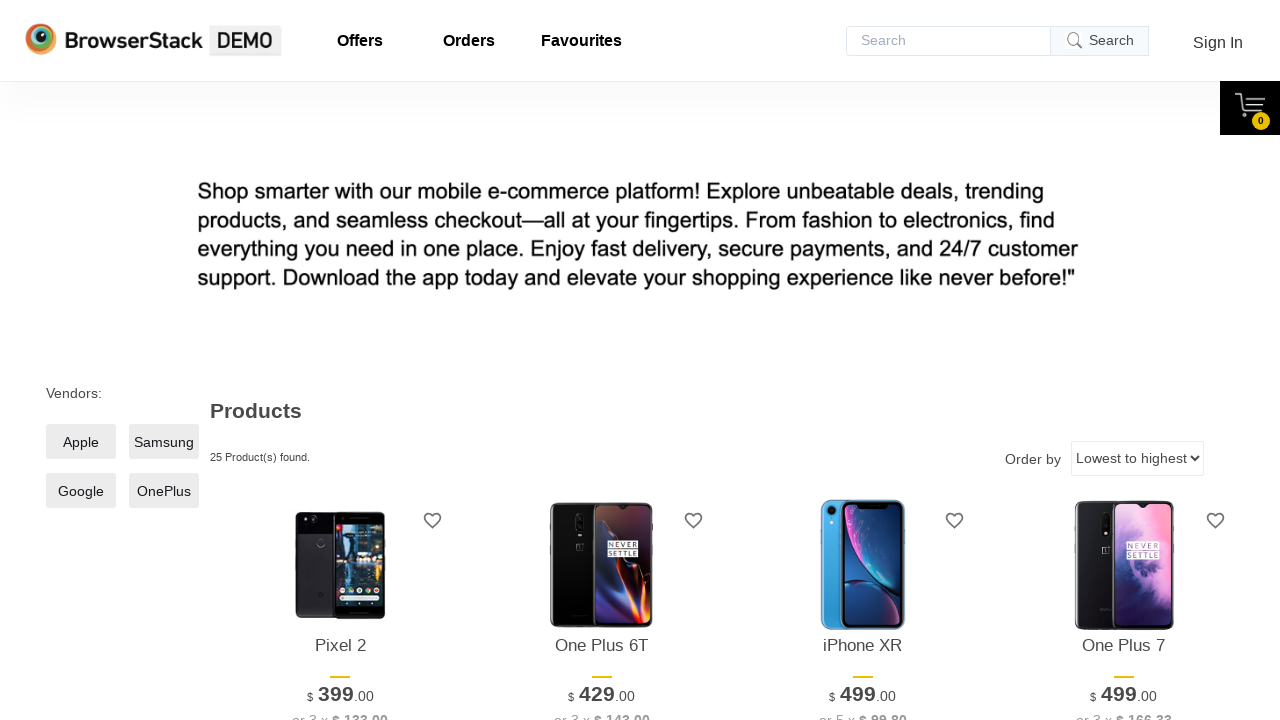

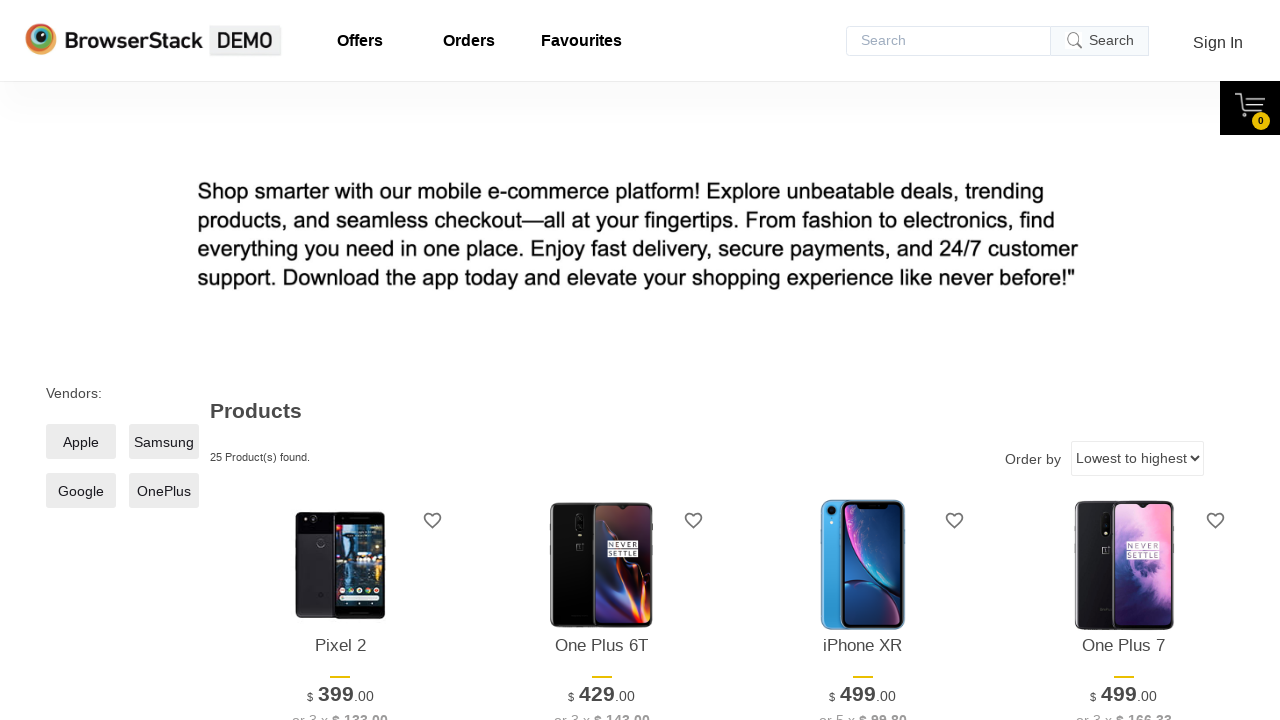